Navigates to DuckDuckGo search engine homepage and waits for it to load

Starting URL: https://duckduckgo.com

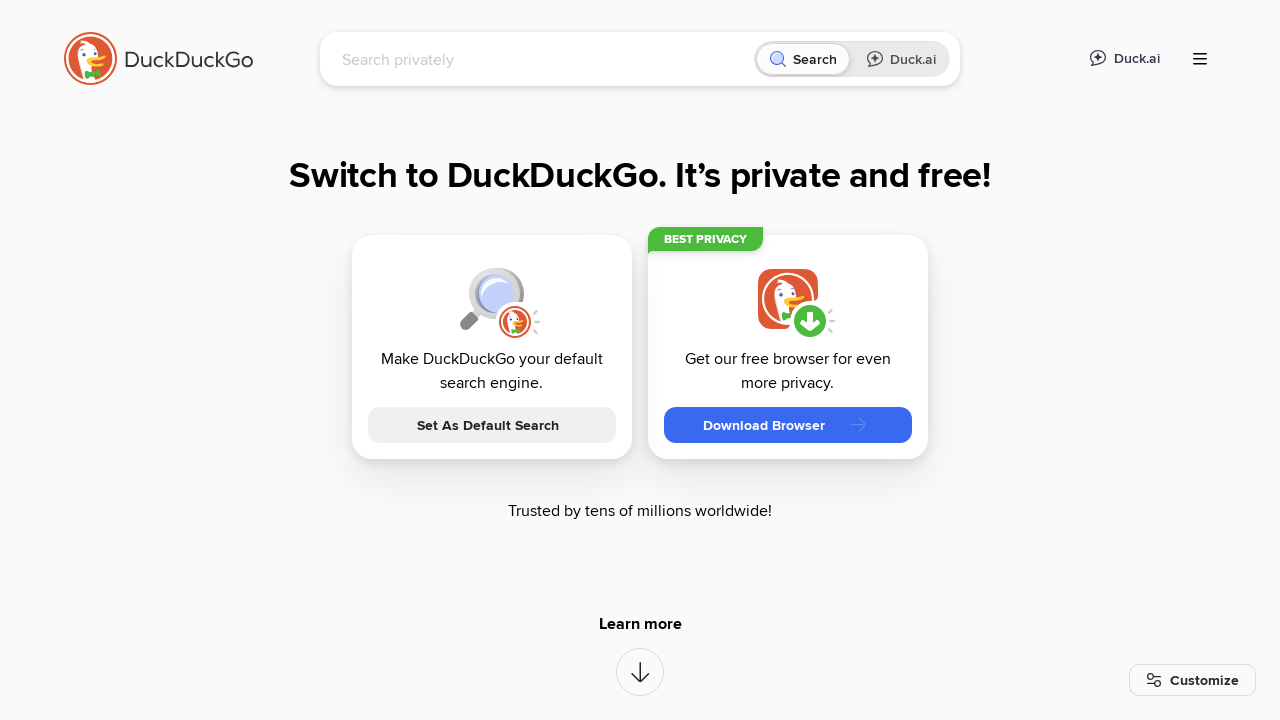

DuckDuckGo search box loaded, indicating page is ready
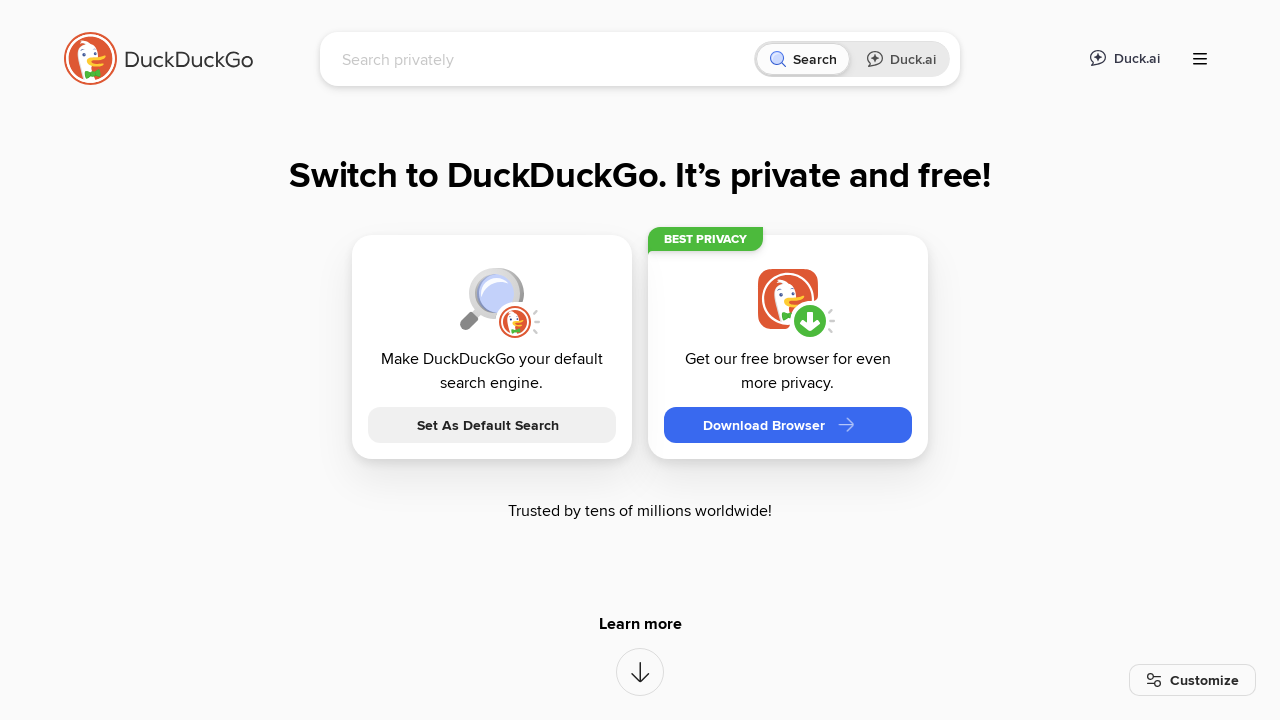

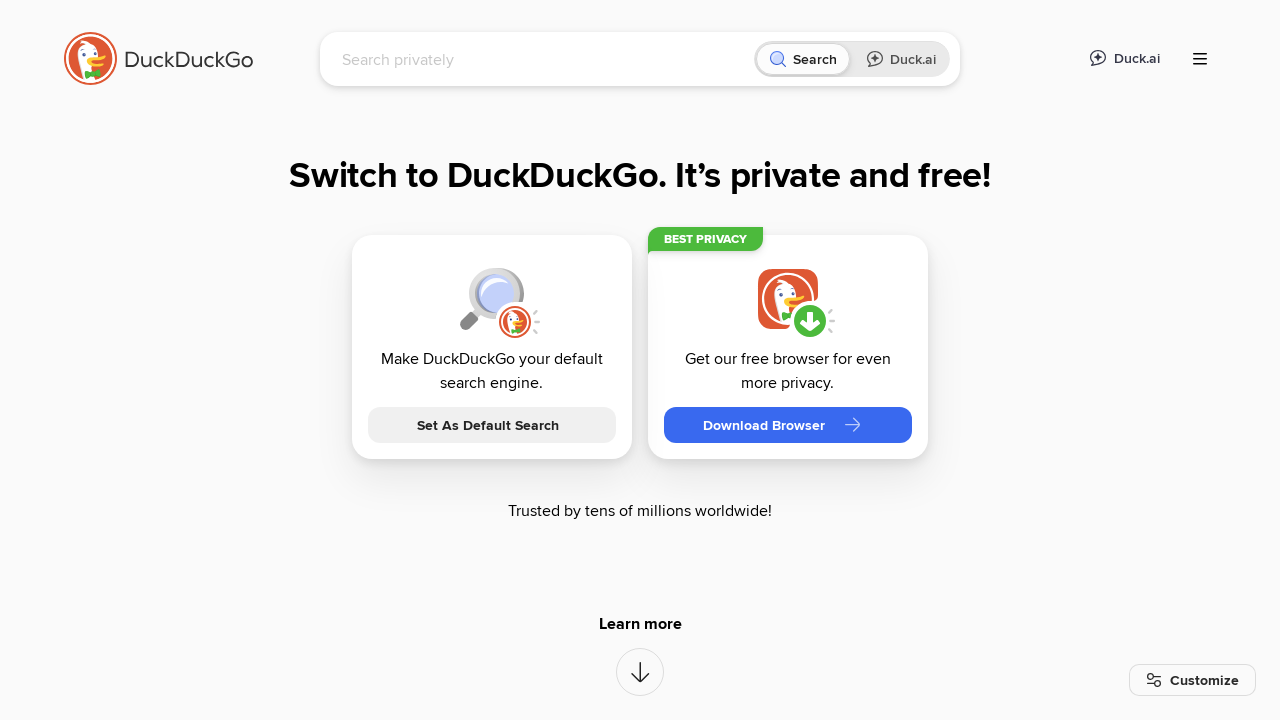